Tests NPR One music site by loading the page and waiting for content

Starting URL: http://one.npr.org

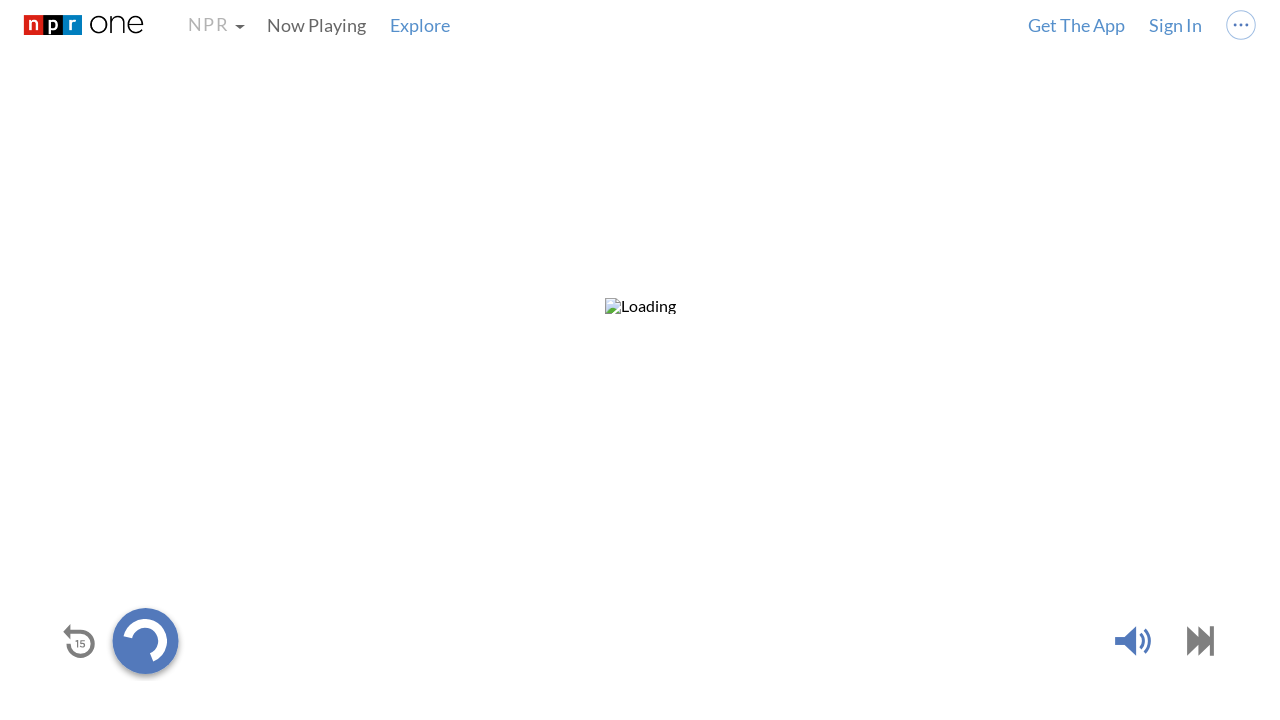

Waited for NPR One page to load with networkidle state
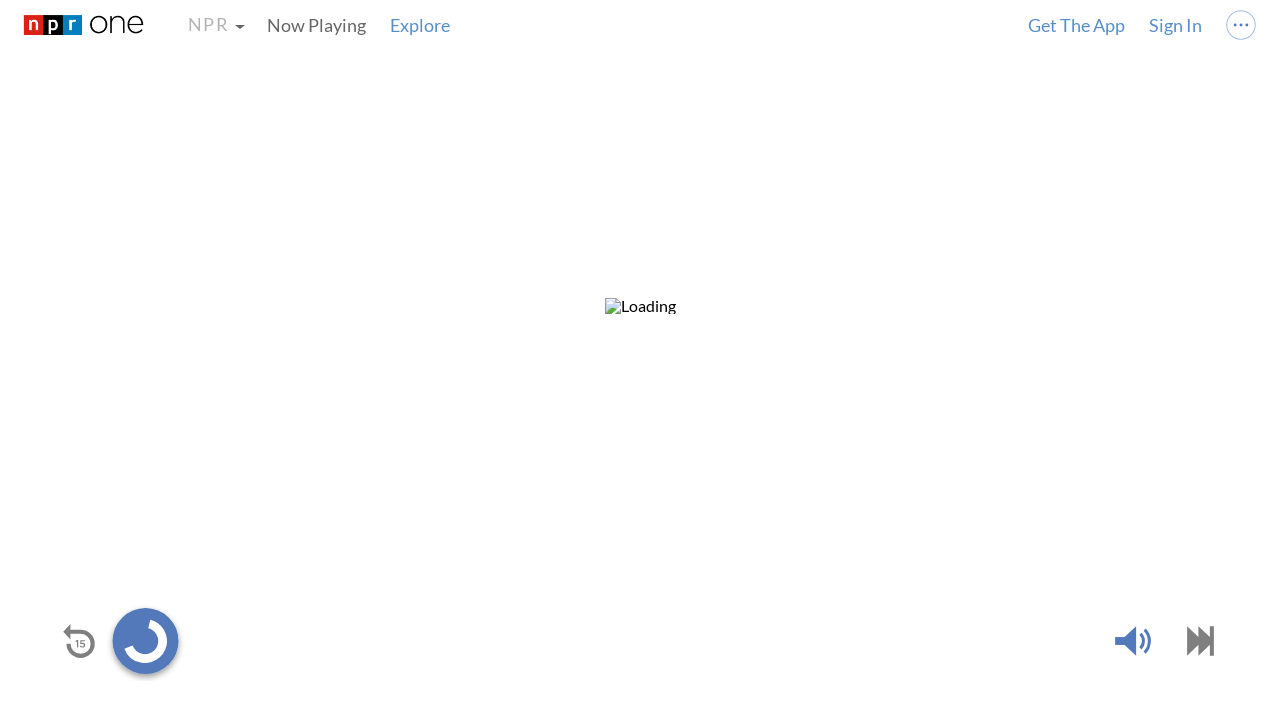

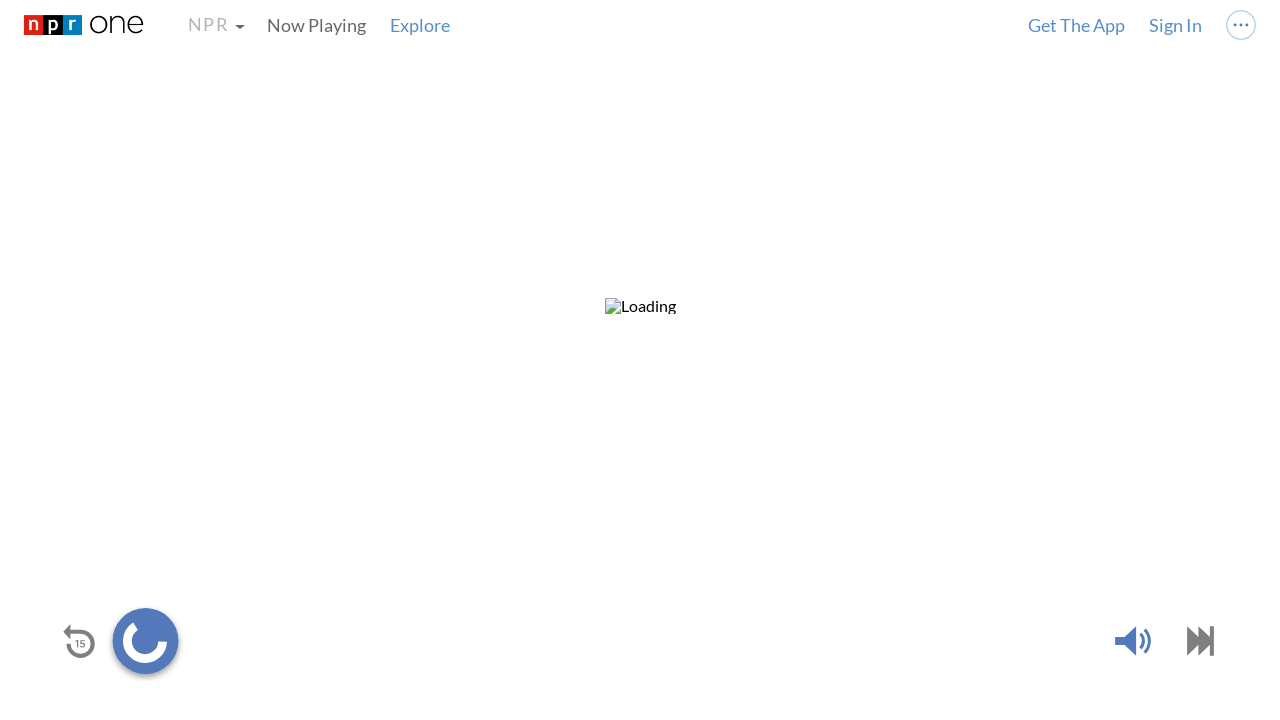